Tests file download functionality by navigating to a download page and clicking on a download link to trigger a file download.

Starting URL: https://the-internet.herokuapp.com/download

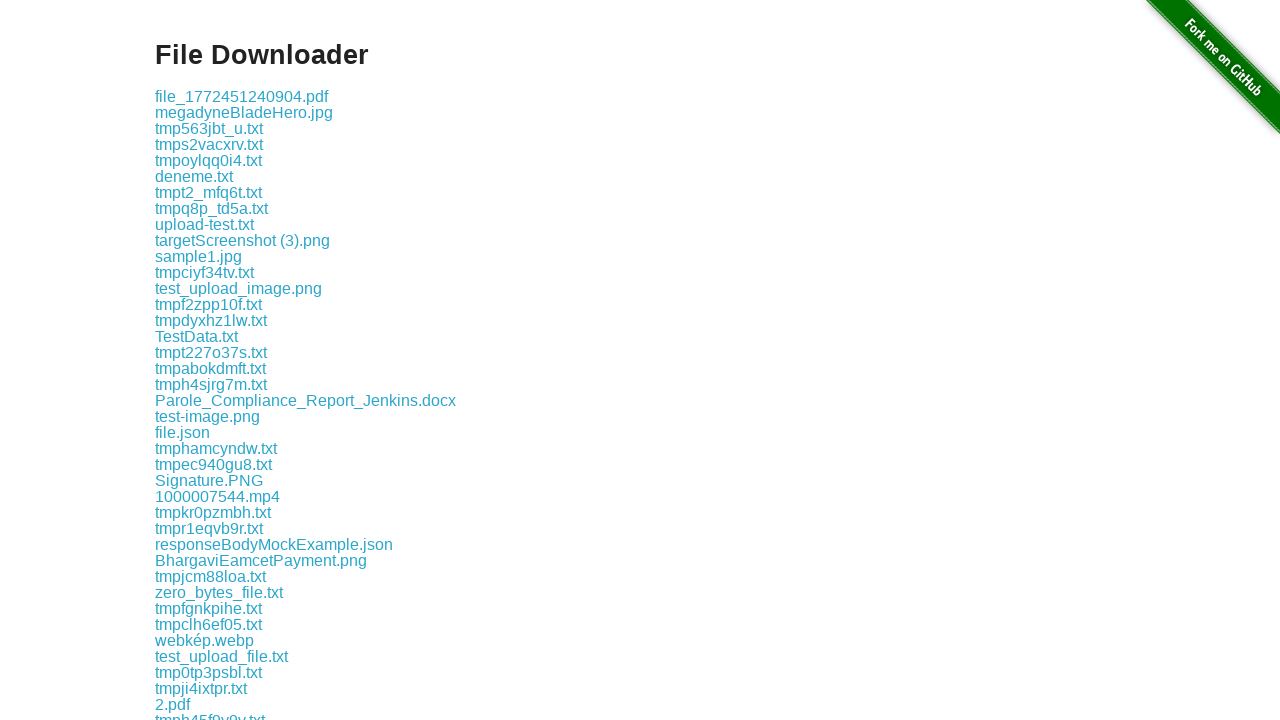

Waited for download links to load on the page
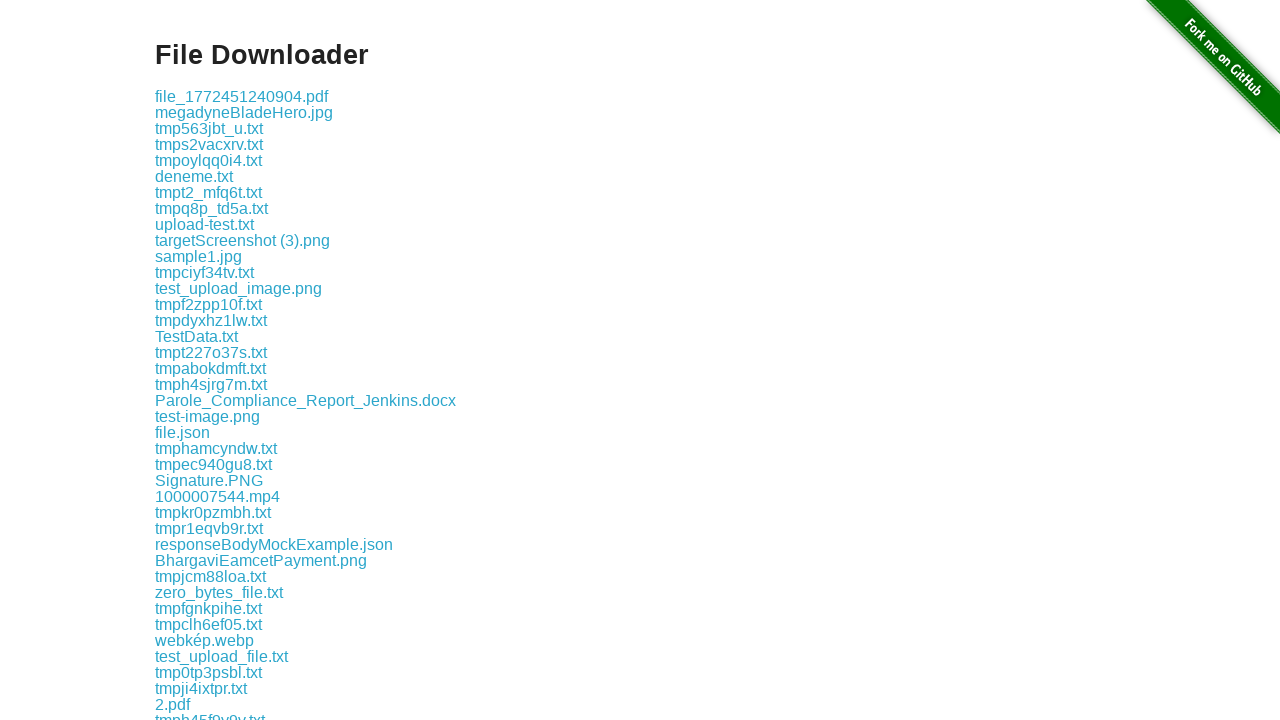

Clicked the first download link to trigger file download at (242, 96) on .example a >> nth=0
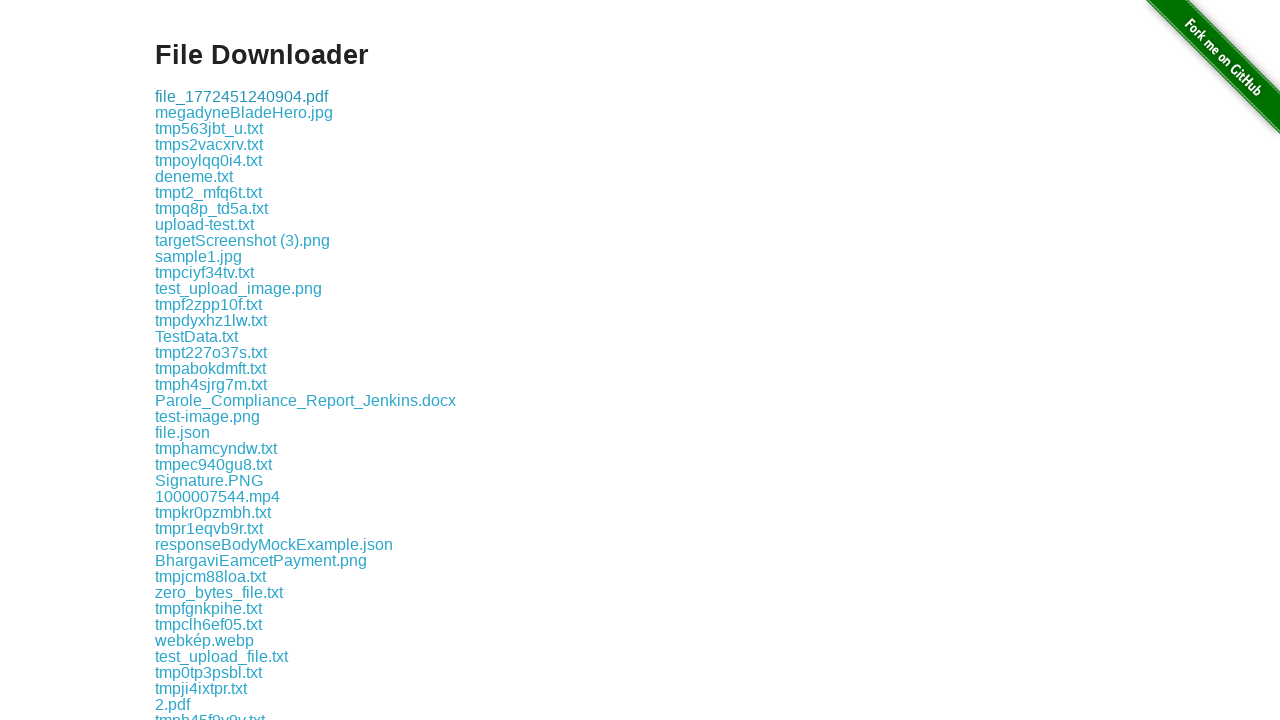

Waited 2 seconds for download to initiate
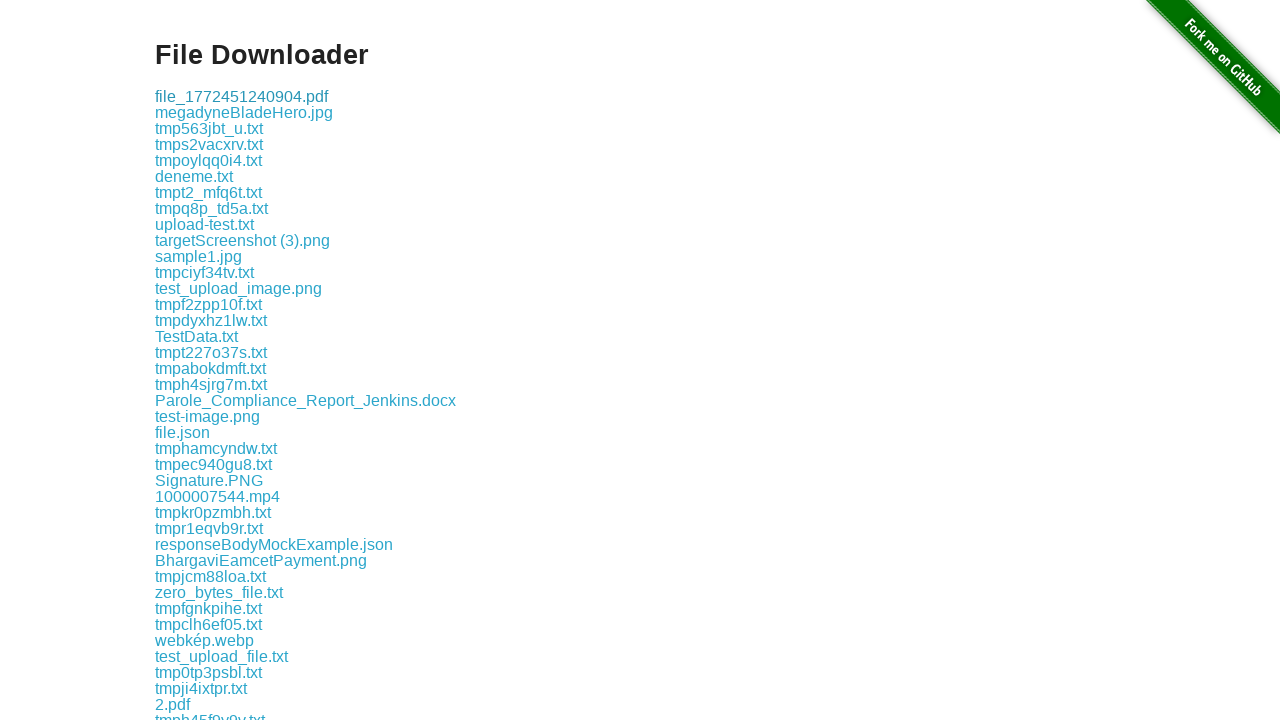

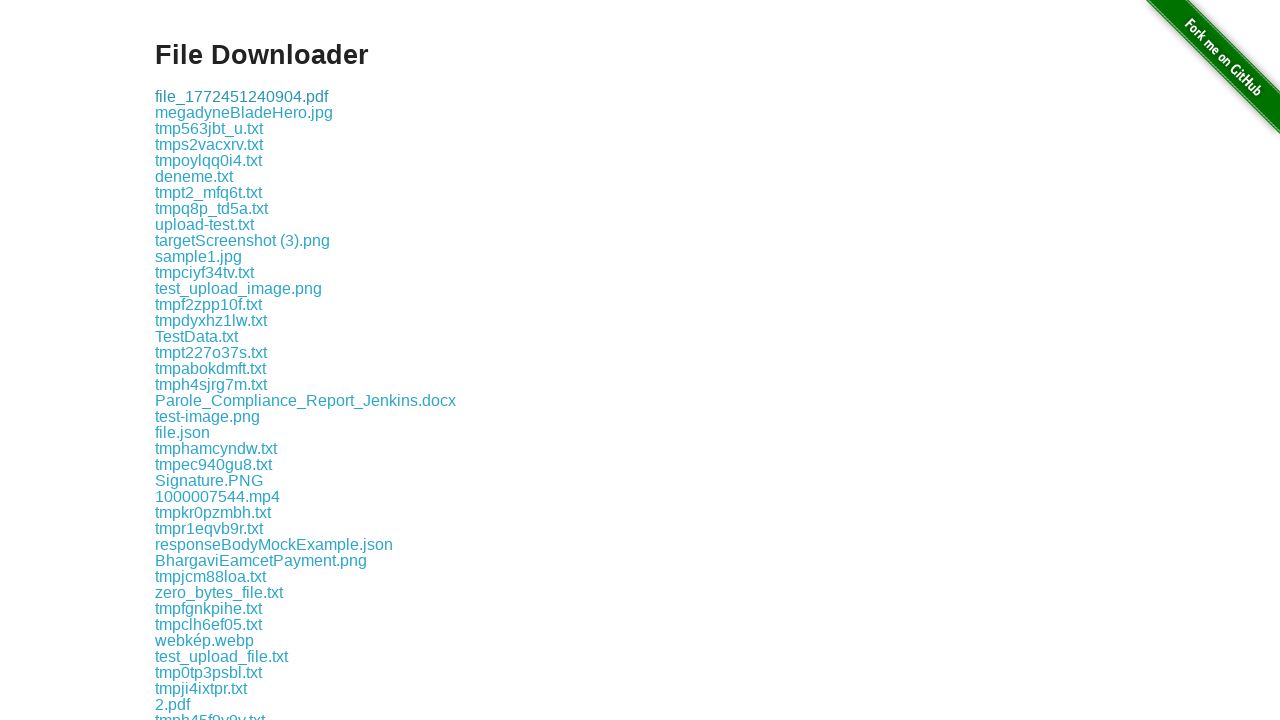